Navigates to GreenKart website and verifies the page title matches expected value

Starting URL: https://rahulshettyacademy.com/seleniumPractise/#/

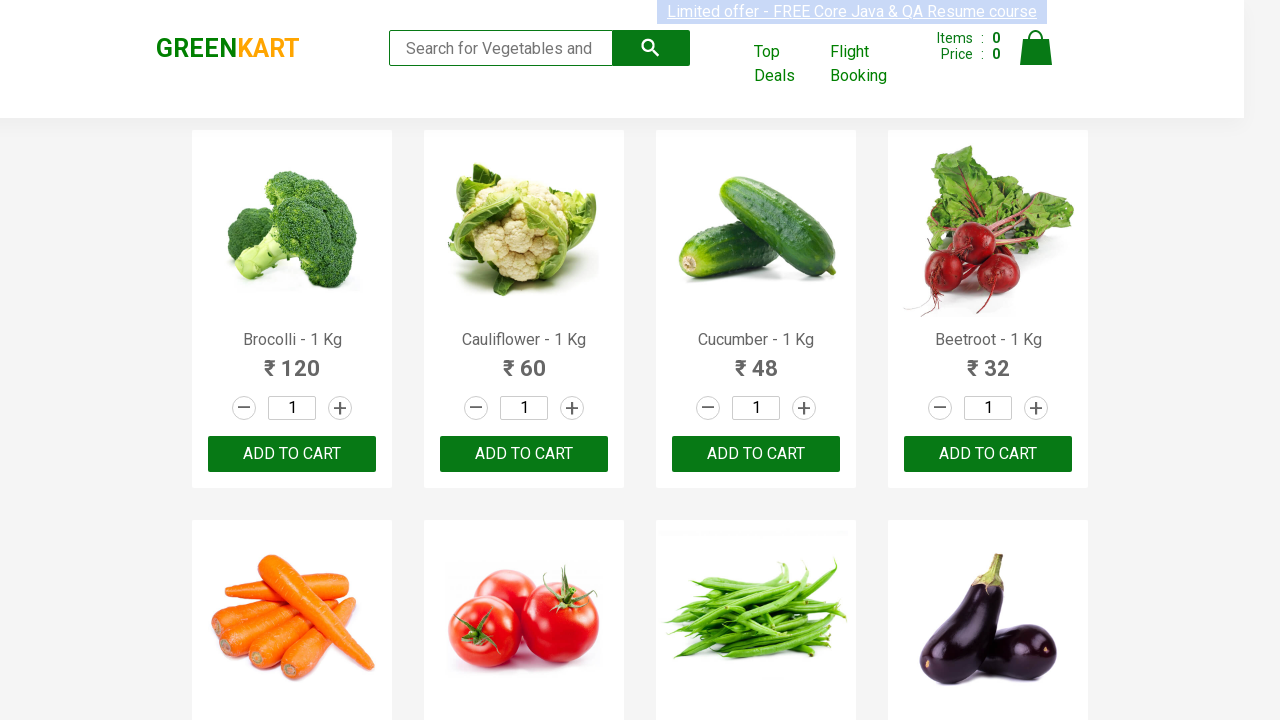

Retrieved page title
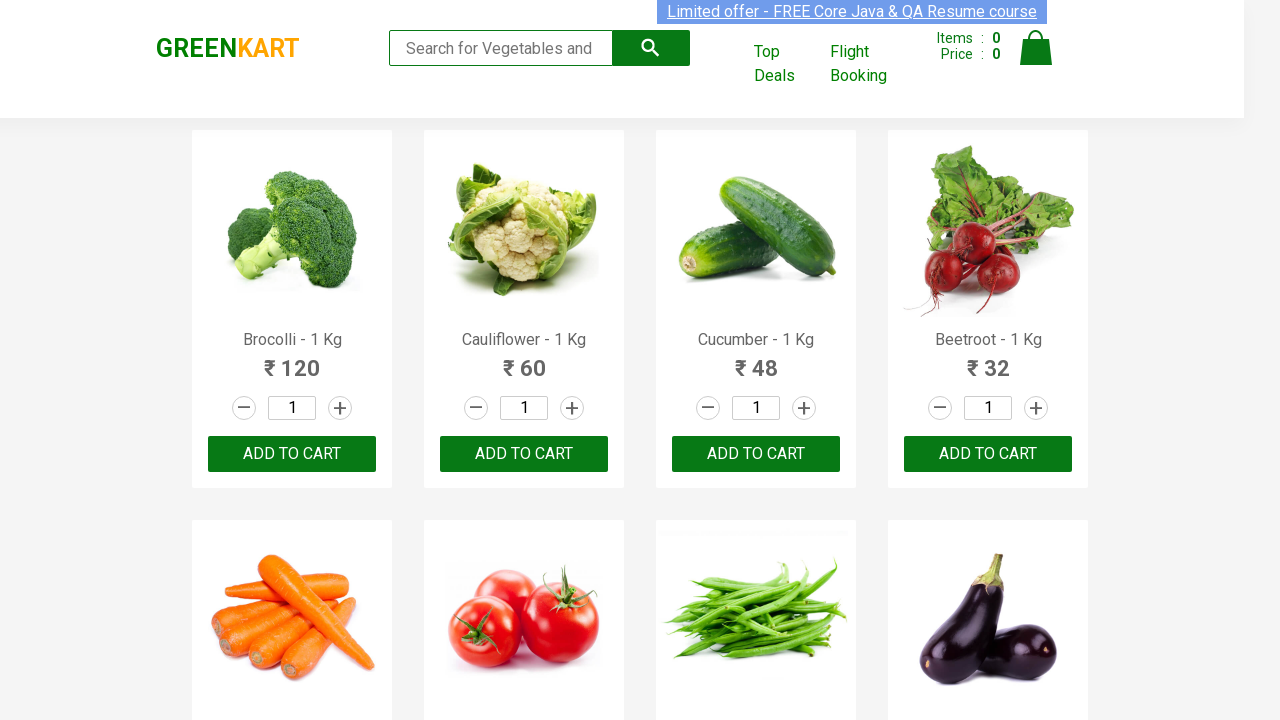

Verified page title matches expected value 'GreenKart - veg and fruits kart'
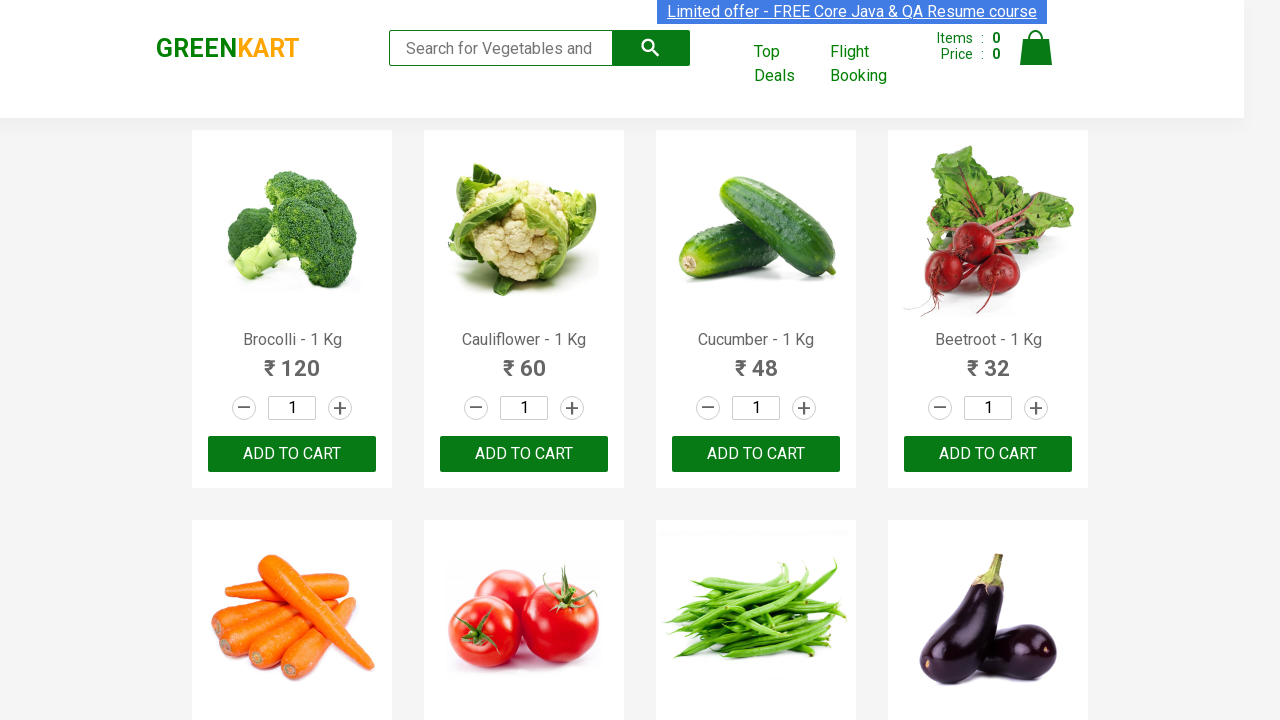

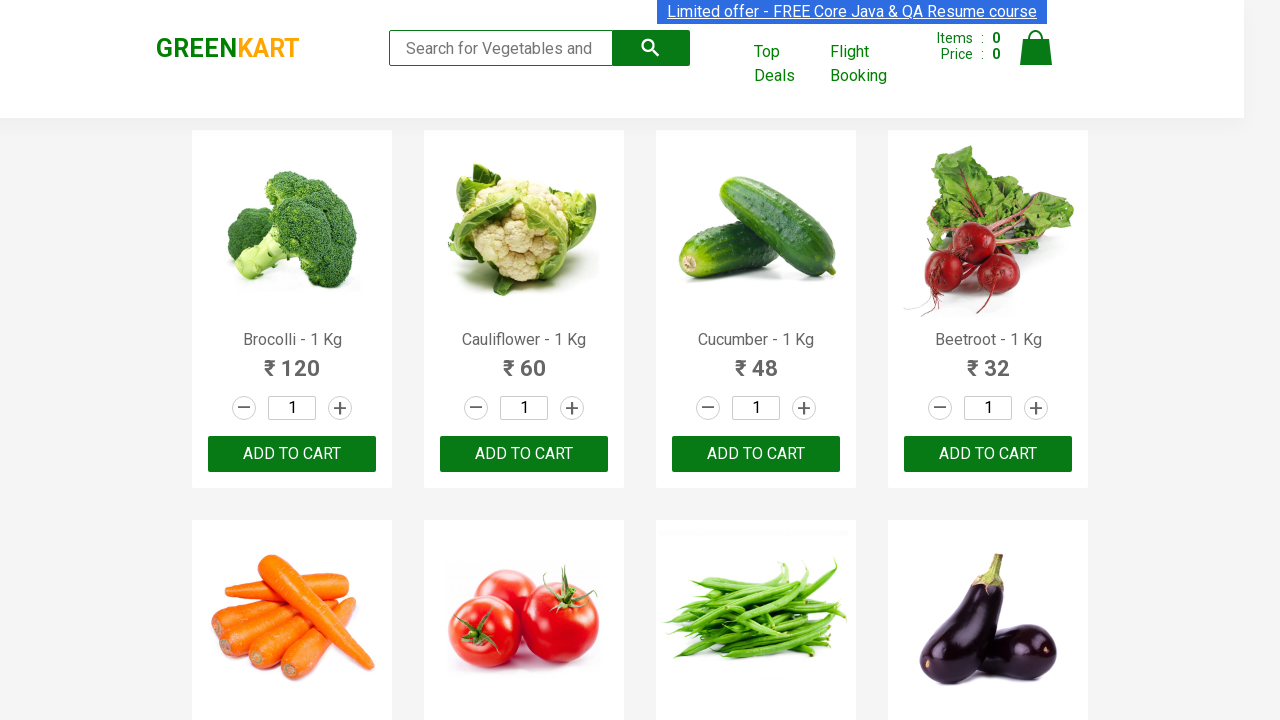